Tests a text box form by filling user name, email, and address fields, then uses keyboard shortcuts (Ctrl+A, Ctrl+C, Tab, Ctrl+V) to copy the current address to the permanent address field.

Starting URL: https://demoqa.com/text-box

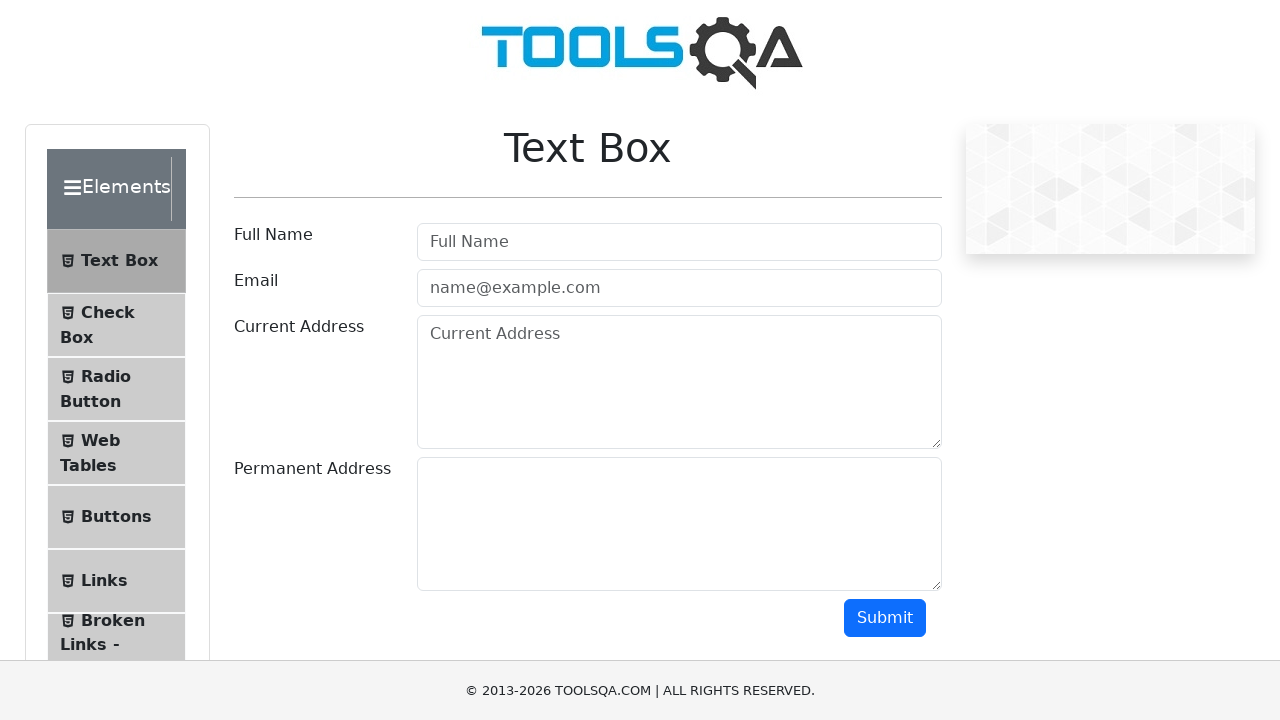

Filled user name field with 'Aparna Venugopal' on #userName
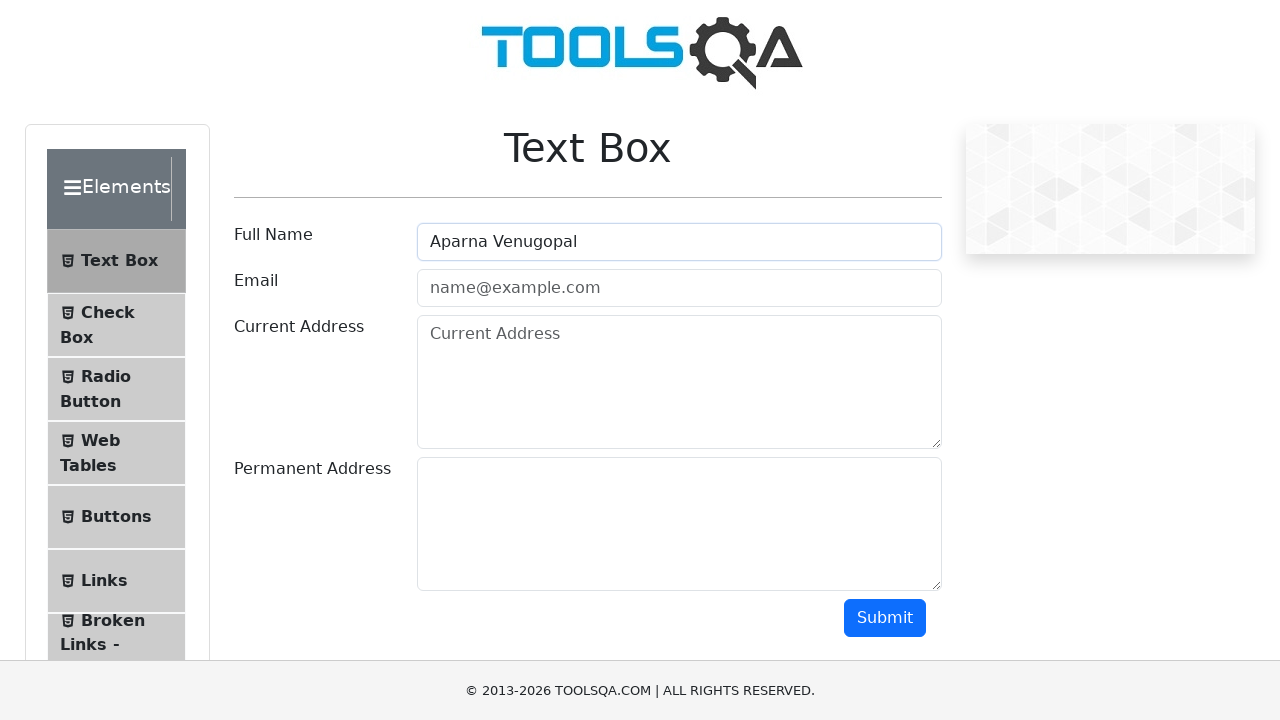

Filled email field with 'AVenu@abc.com' on #userEmail
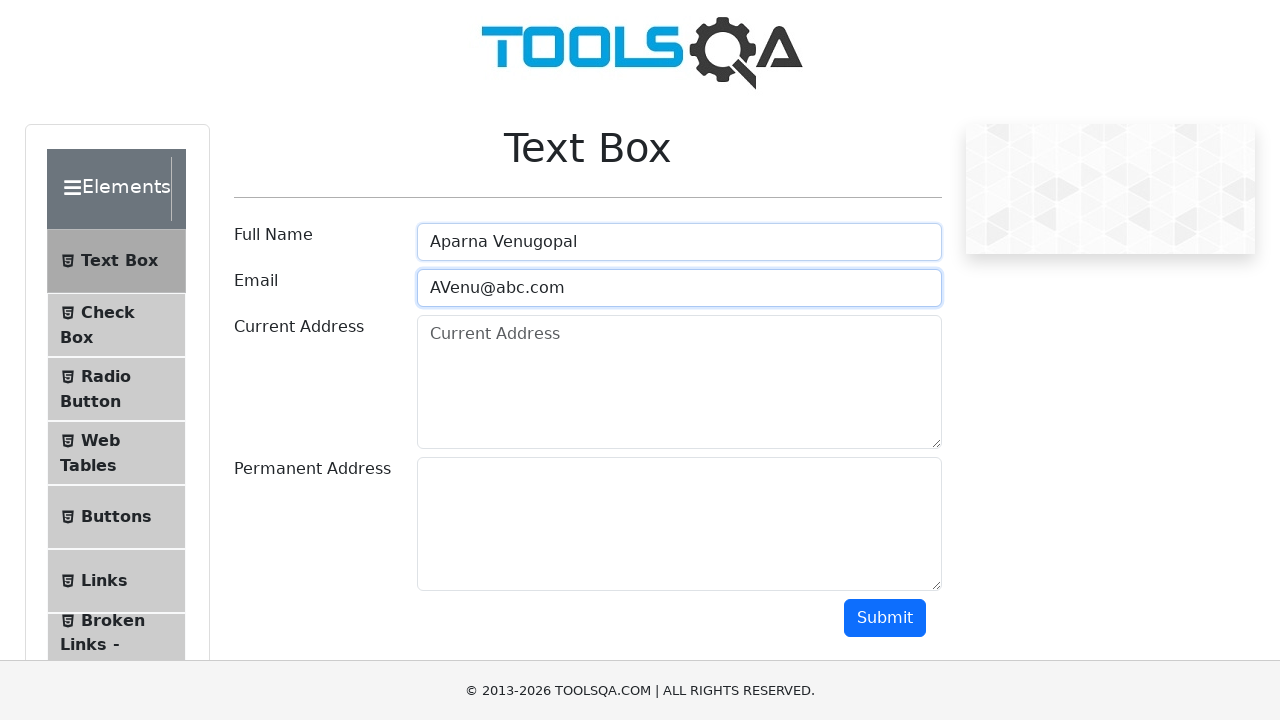

Filled current address field with '123, Road 1, Street 2' on #currentAddress
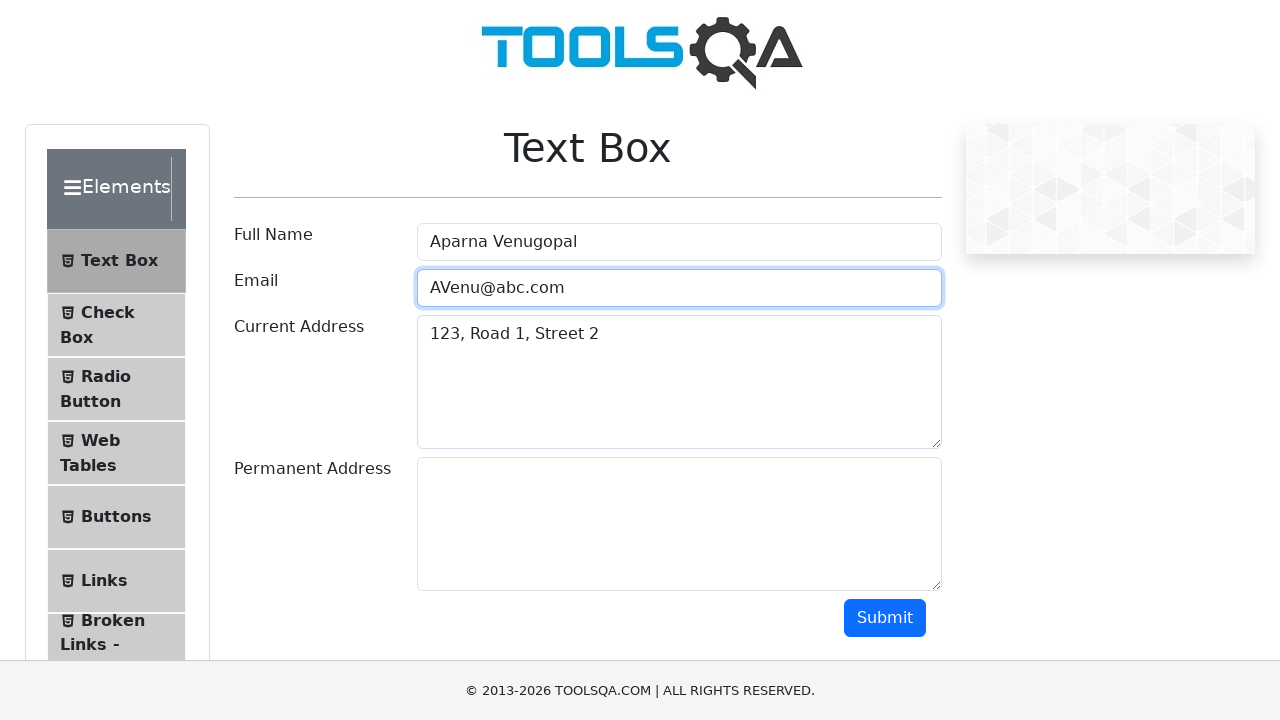

Clicked on current address field to focus it at (679, 382) on #currentAddress
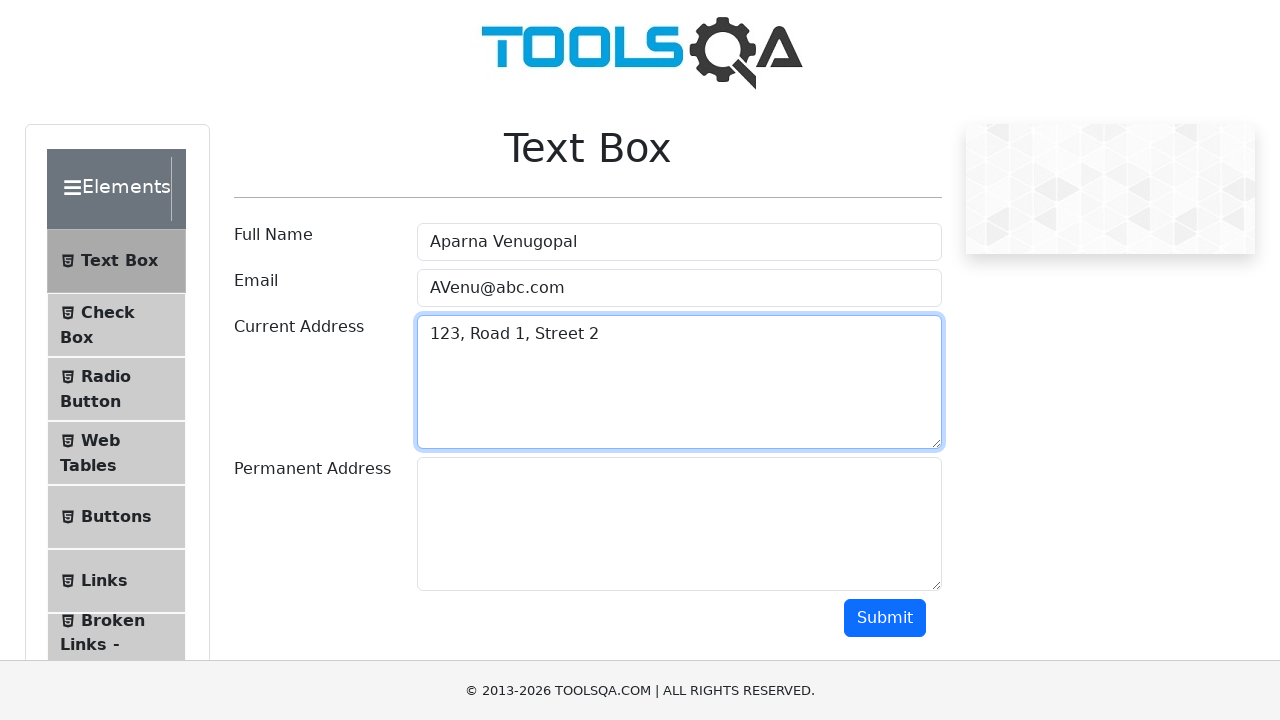

Pressed Ctrl+A to select all text in current address field
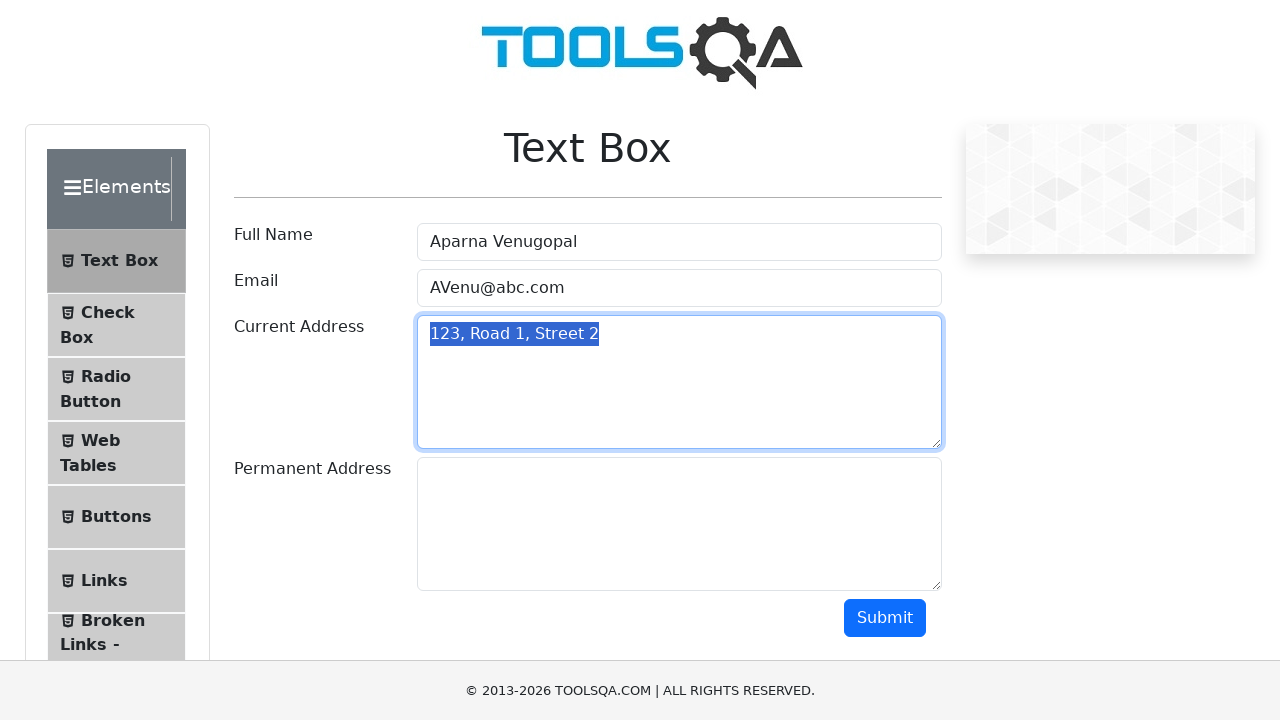

Pressed Ctrl+C to copy selected address text
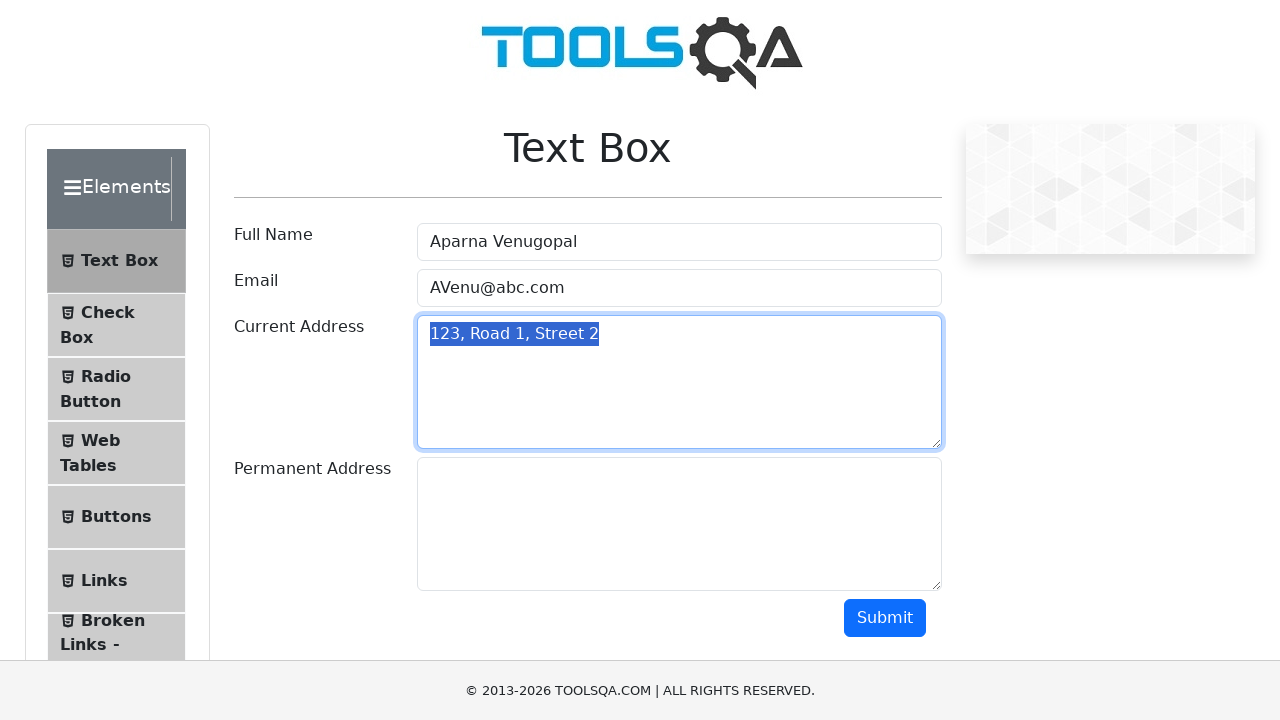

Pressed Tab to move focus to permanent address field
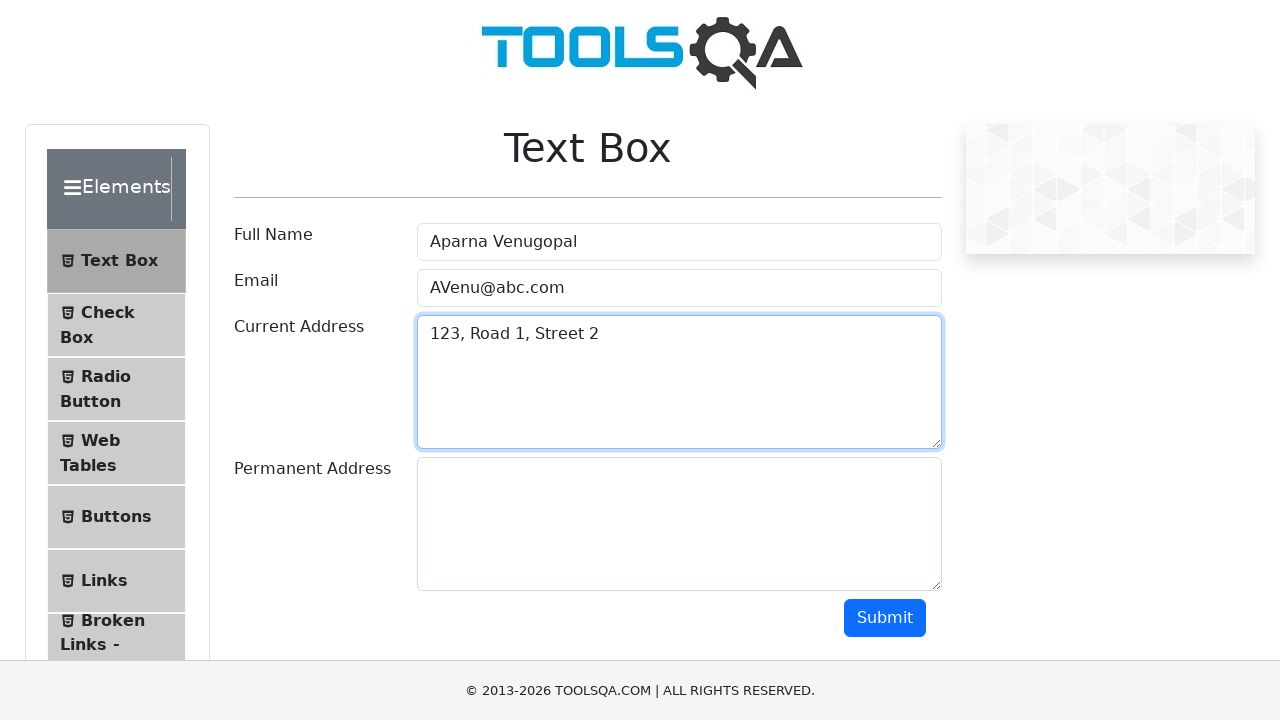

Pressed Ctrl+V to paste address text into permanent address field
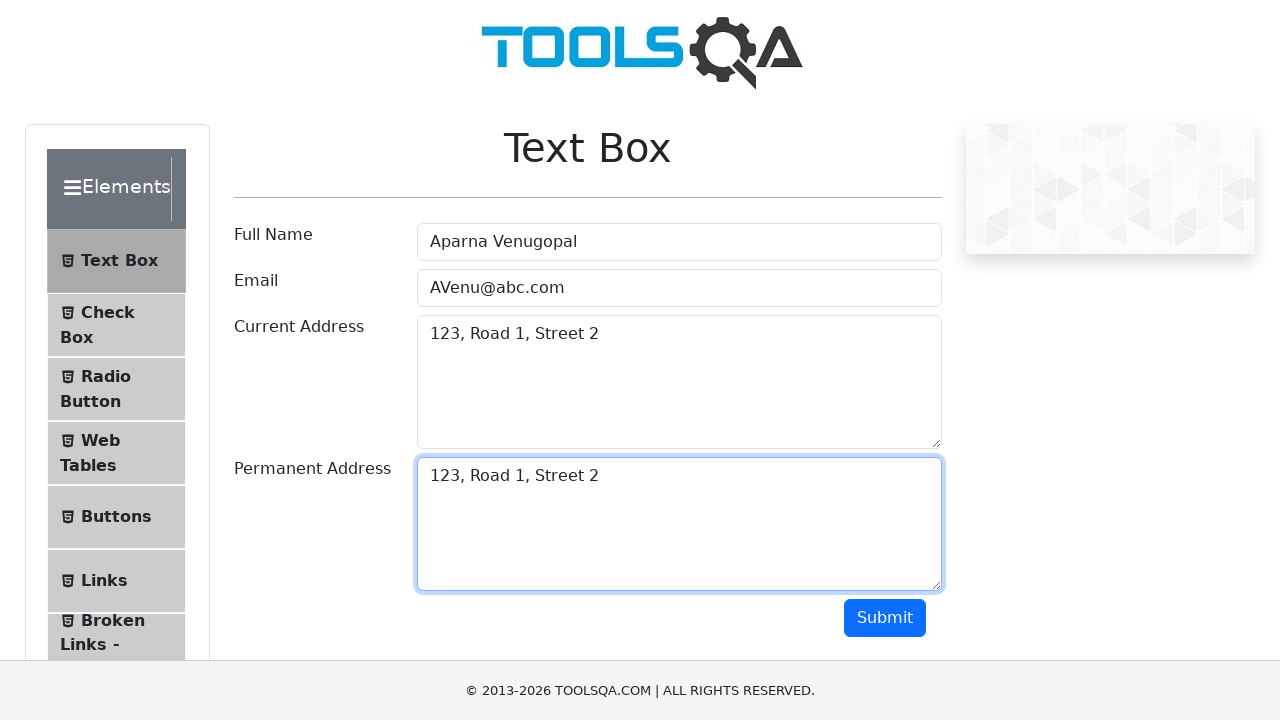

Permanent address field is visible and loaded
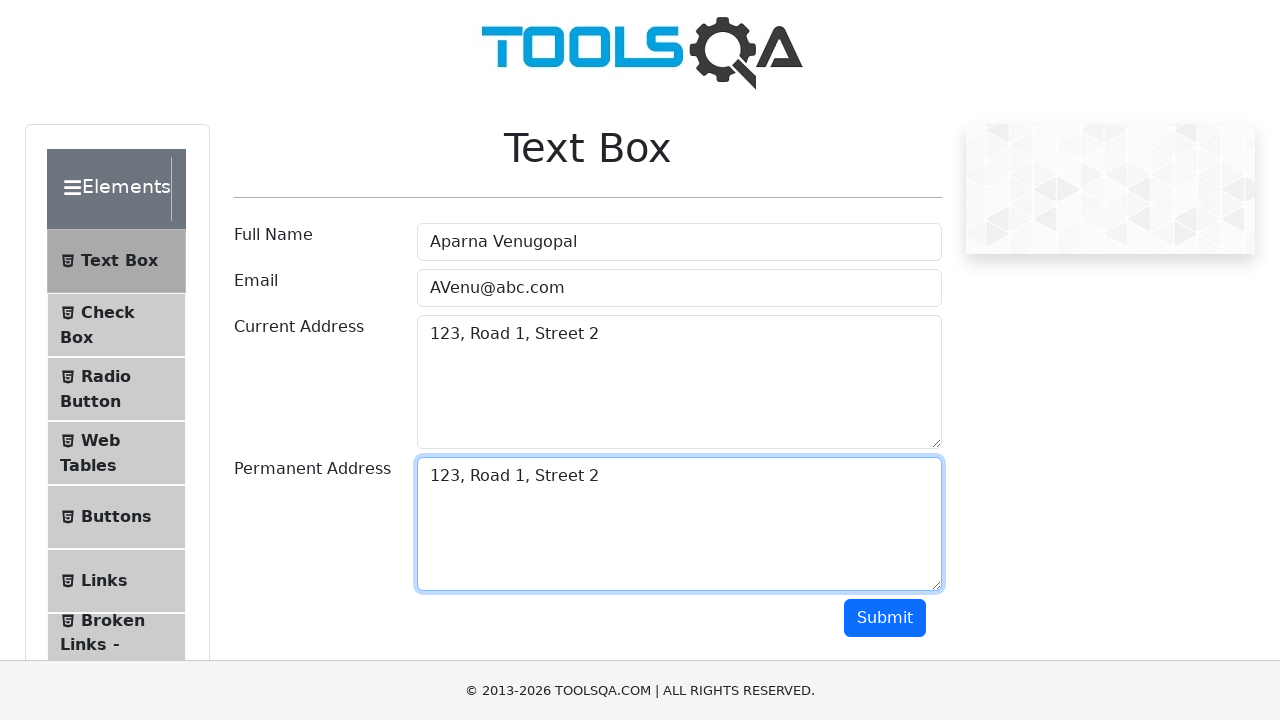

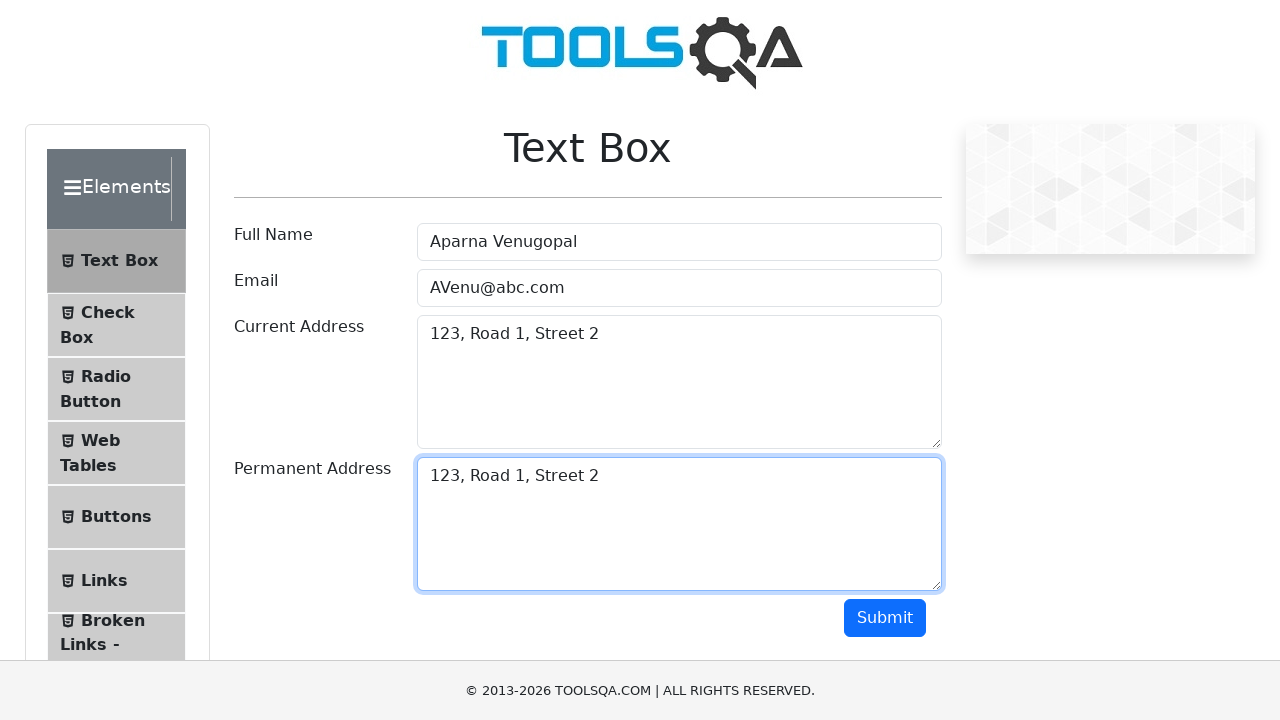